Tests drag and drop functionality on jQuery UI demo page by dragging an element from source to destination

Starting URL: http://www.jqueryui.com/droppable

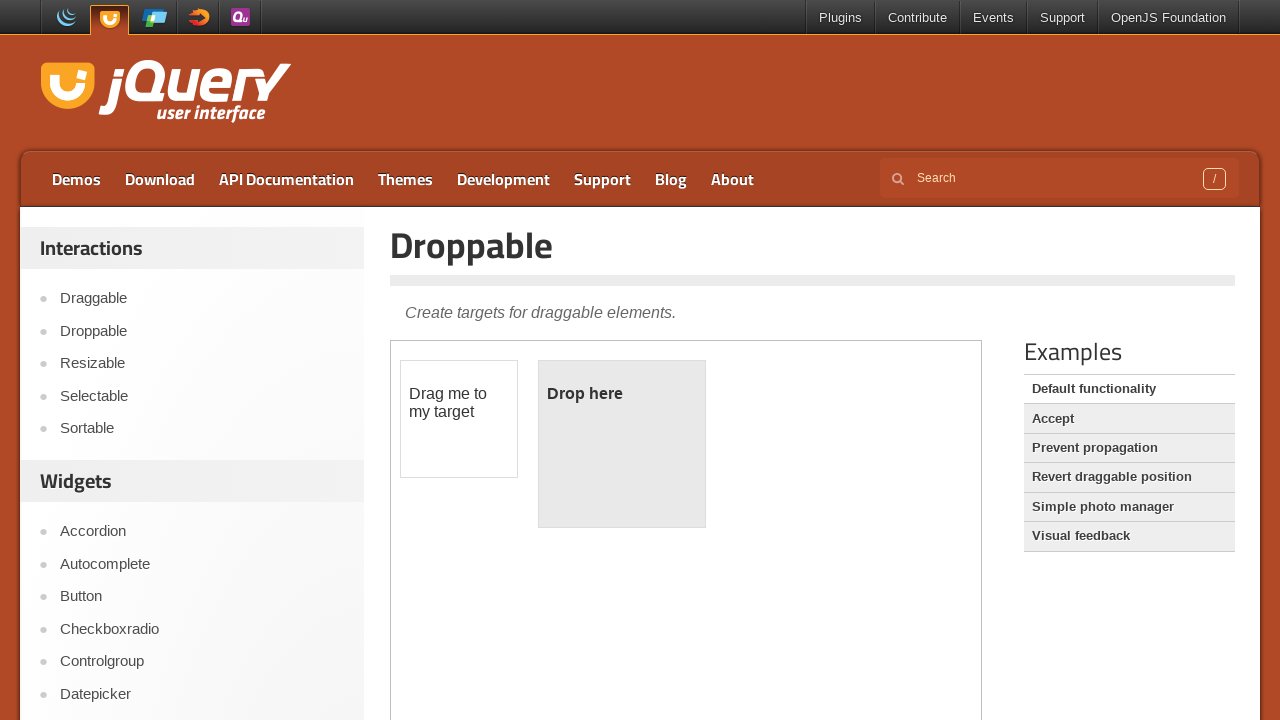

Located the iframe containing the drag and drop demo
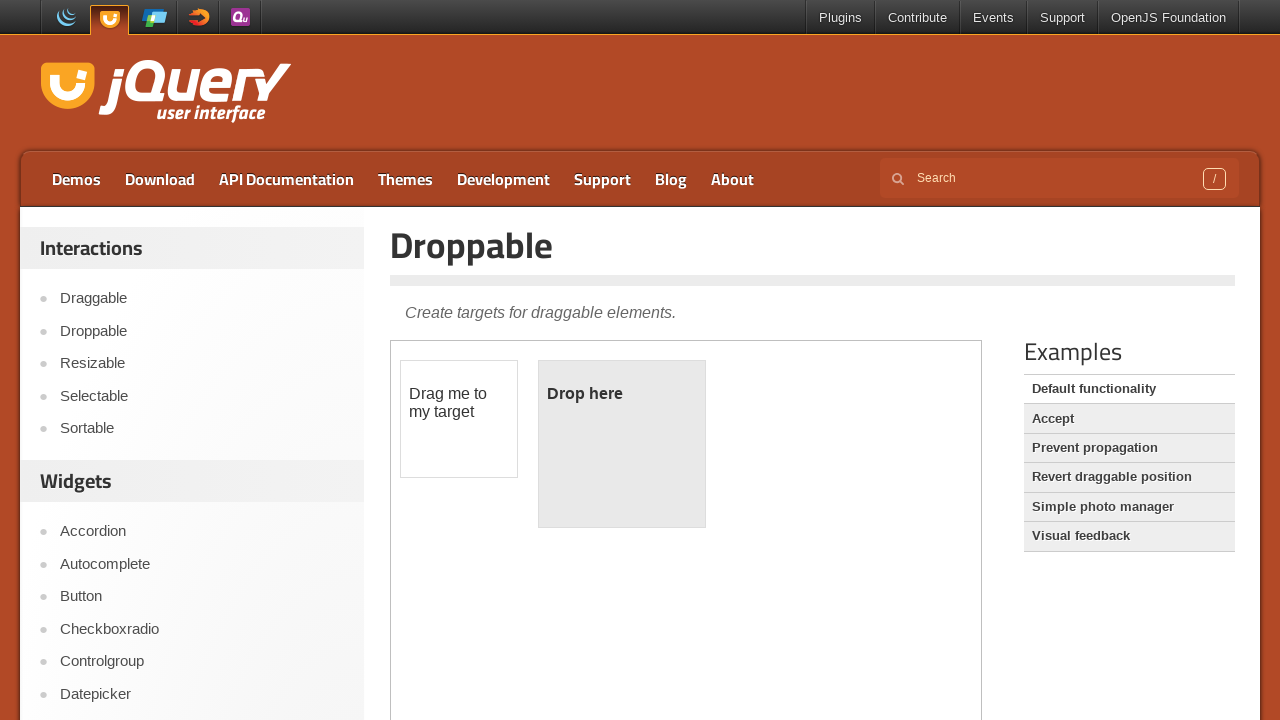

Located the draggable element with ID 'draggable'
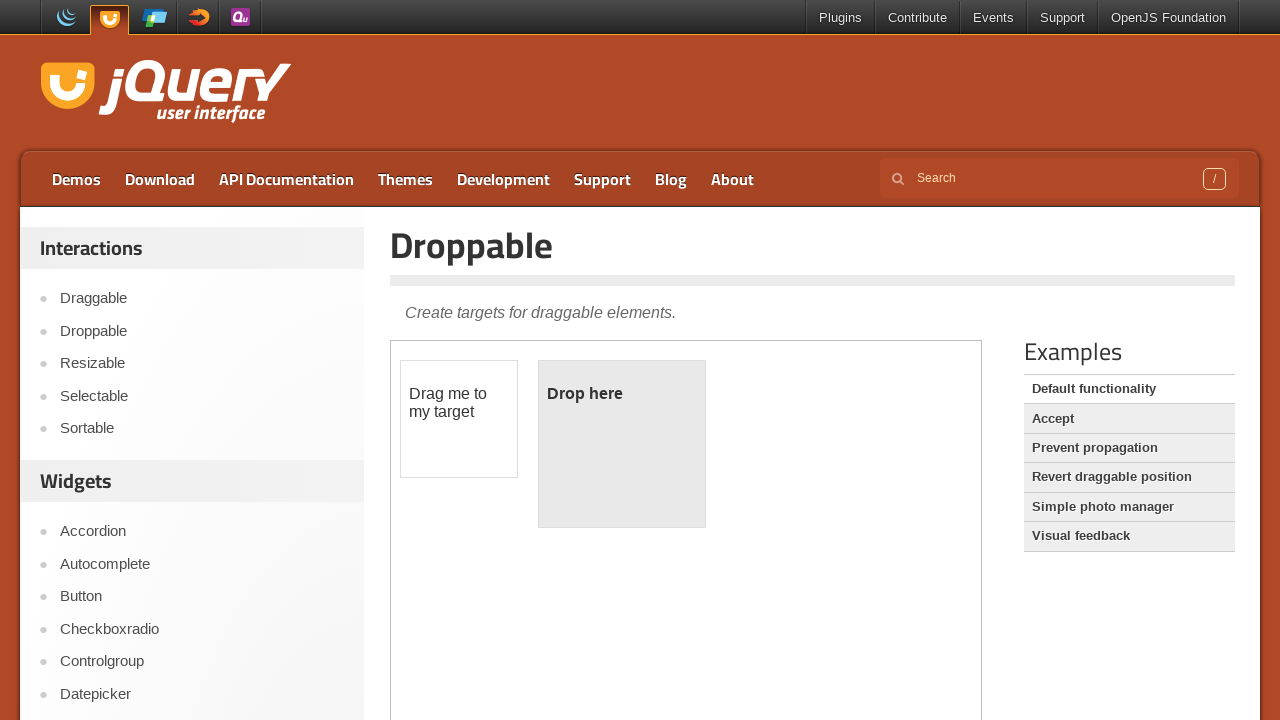

Located the droppable element with ID 'droppable'
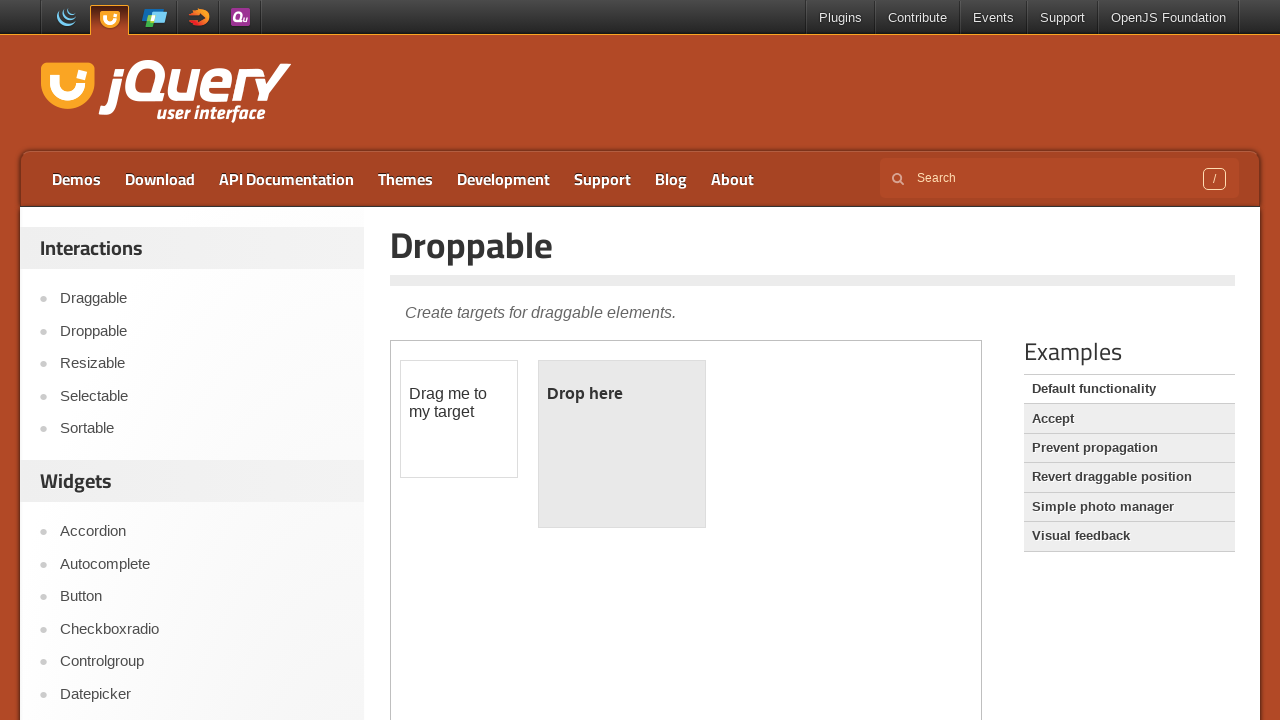

Dragged the draggable element to the droppable element at (622, 444)
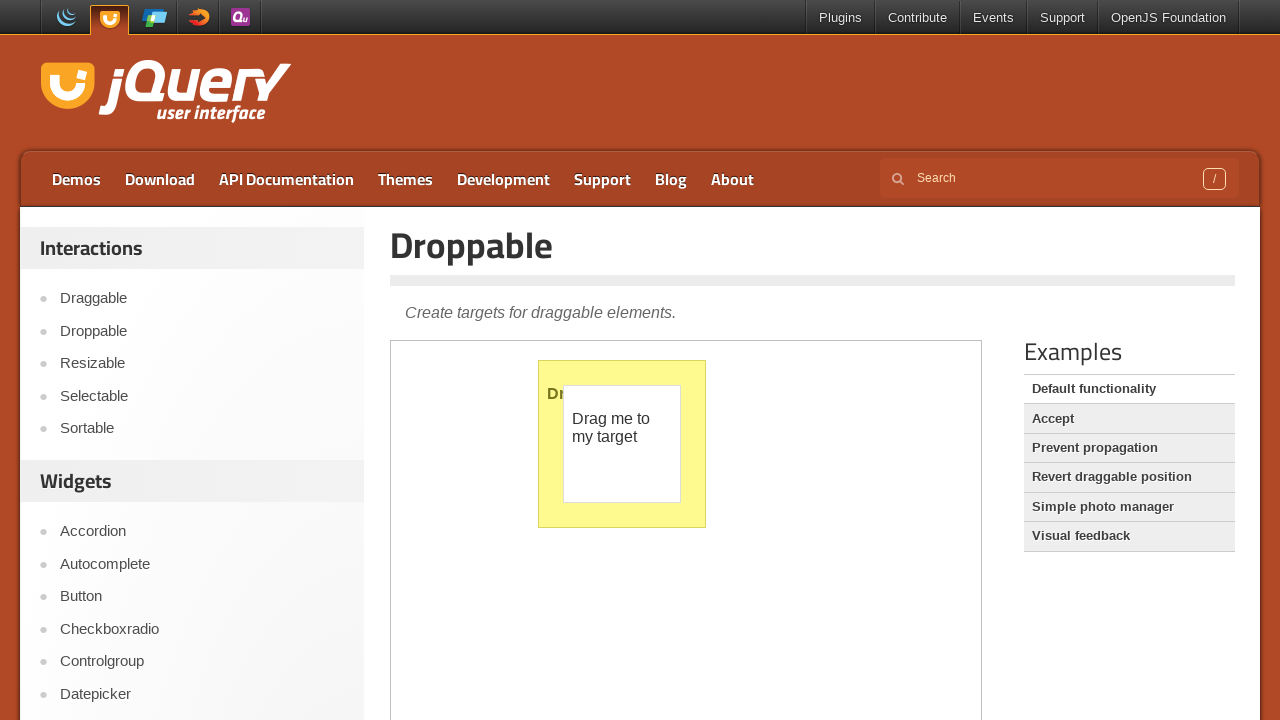

Waited 3 seconds for drag and drop operation to complete
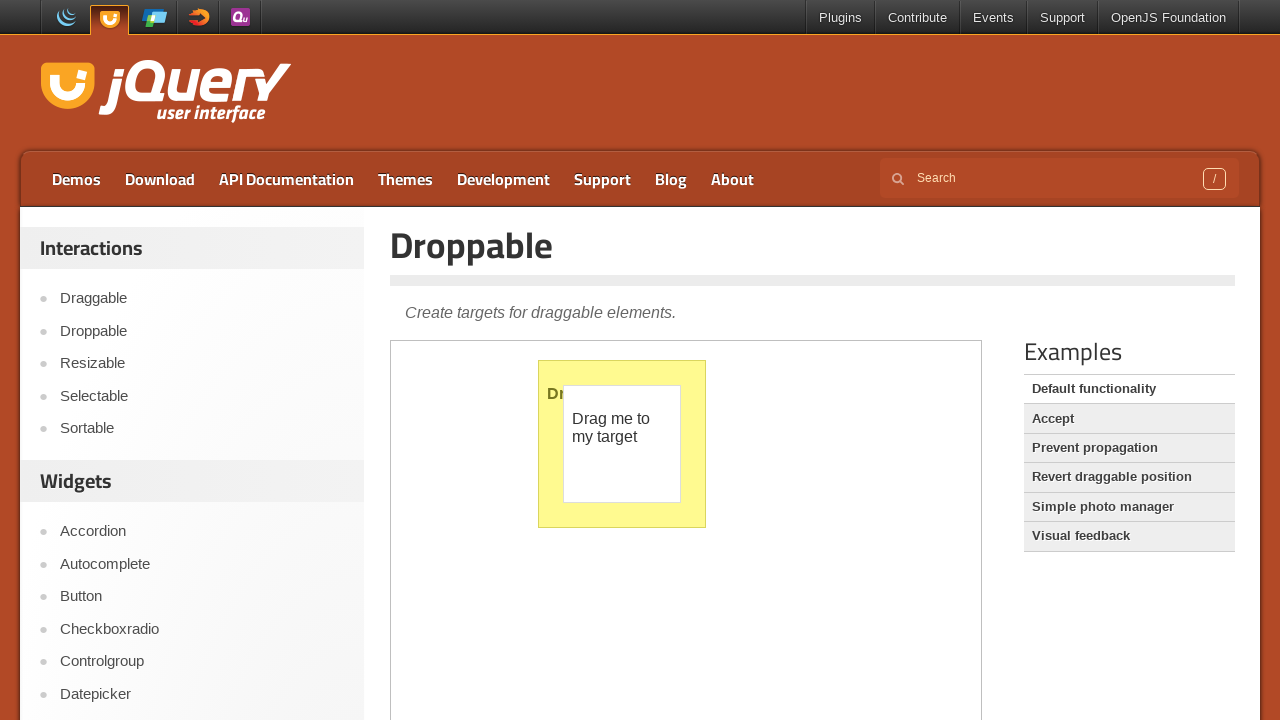

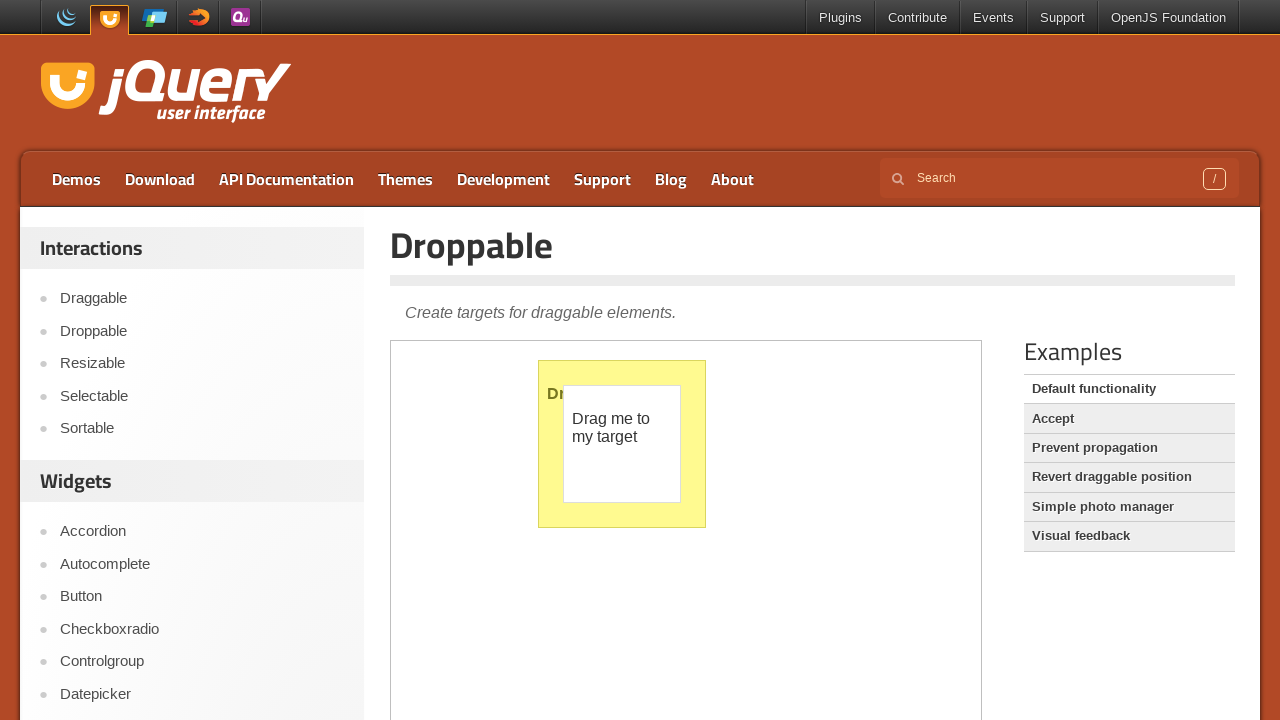